Tests dynamic loading functionality by clicking a start button and waiting for dynamically loaded content to appear

Starting URL: https://the-internet.herokuapp.com/dynamic_loading/1

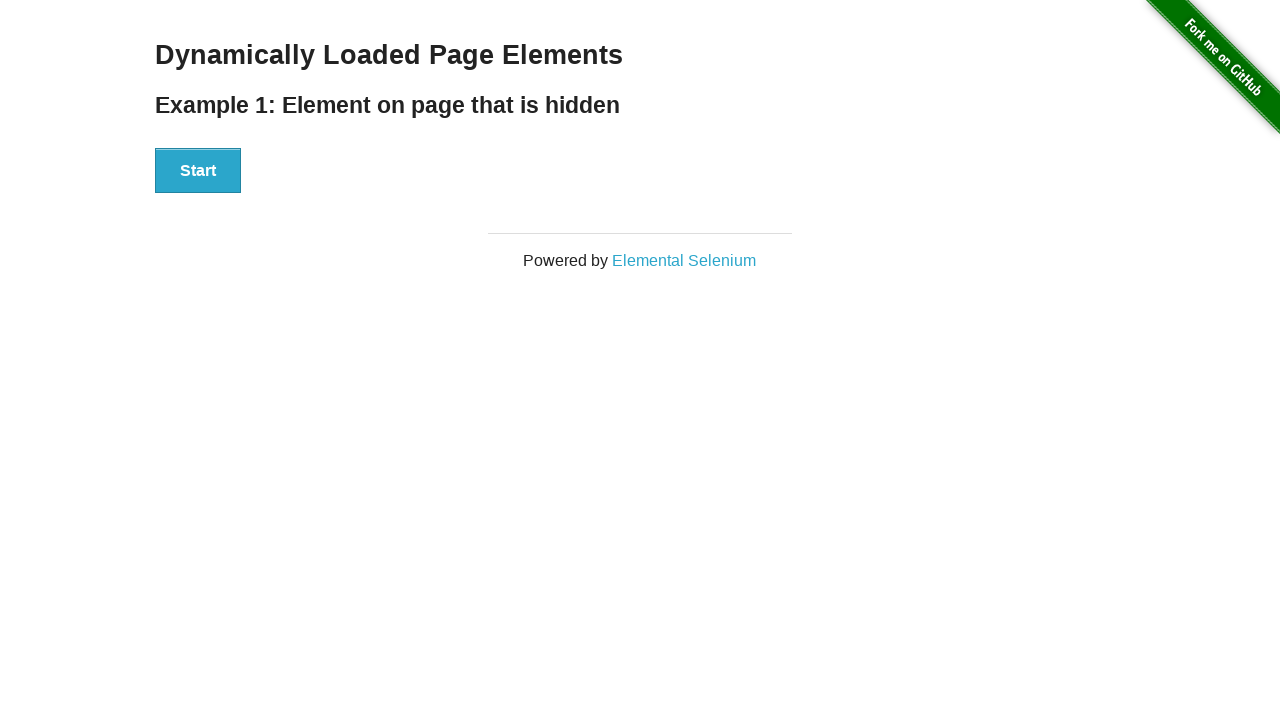

Navigated to dynamic loading test page
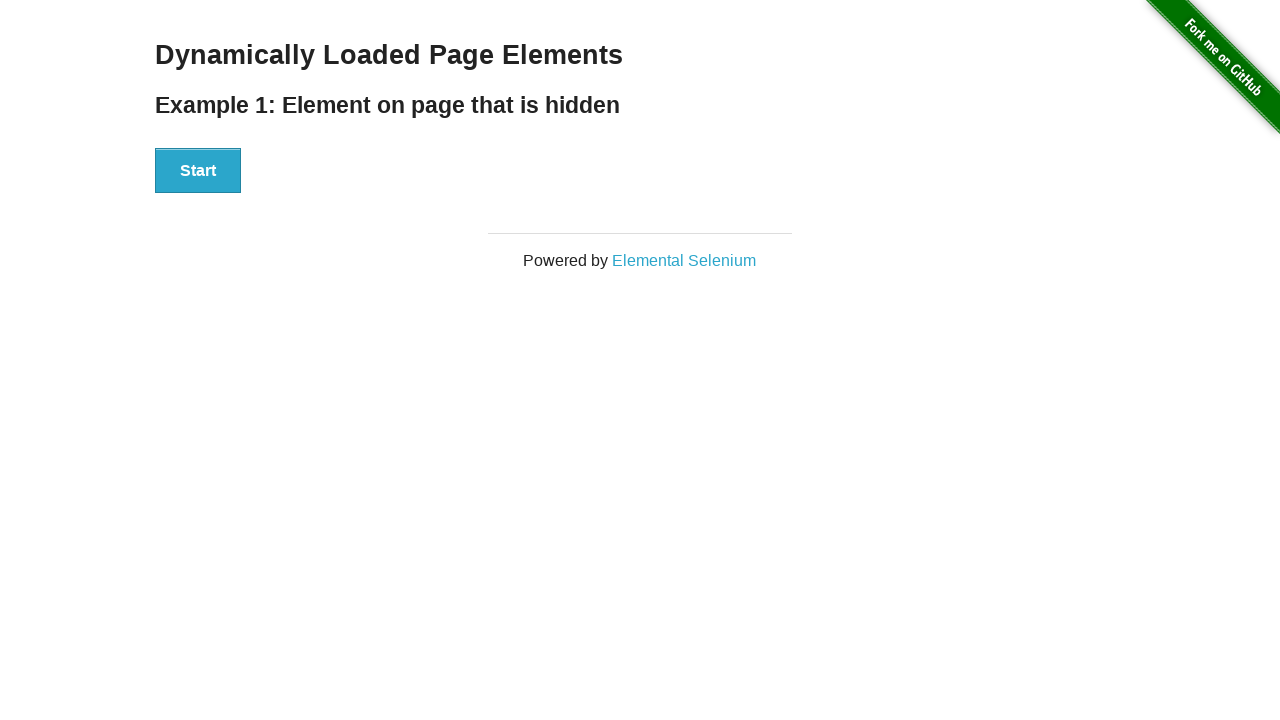

Clicked start button to initiate dynamic loading at (198, 171) on #start button
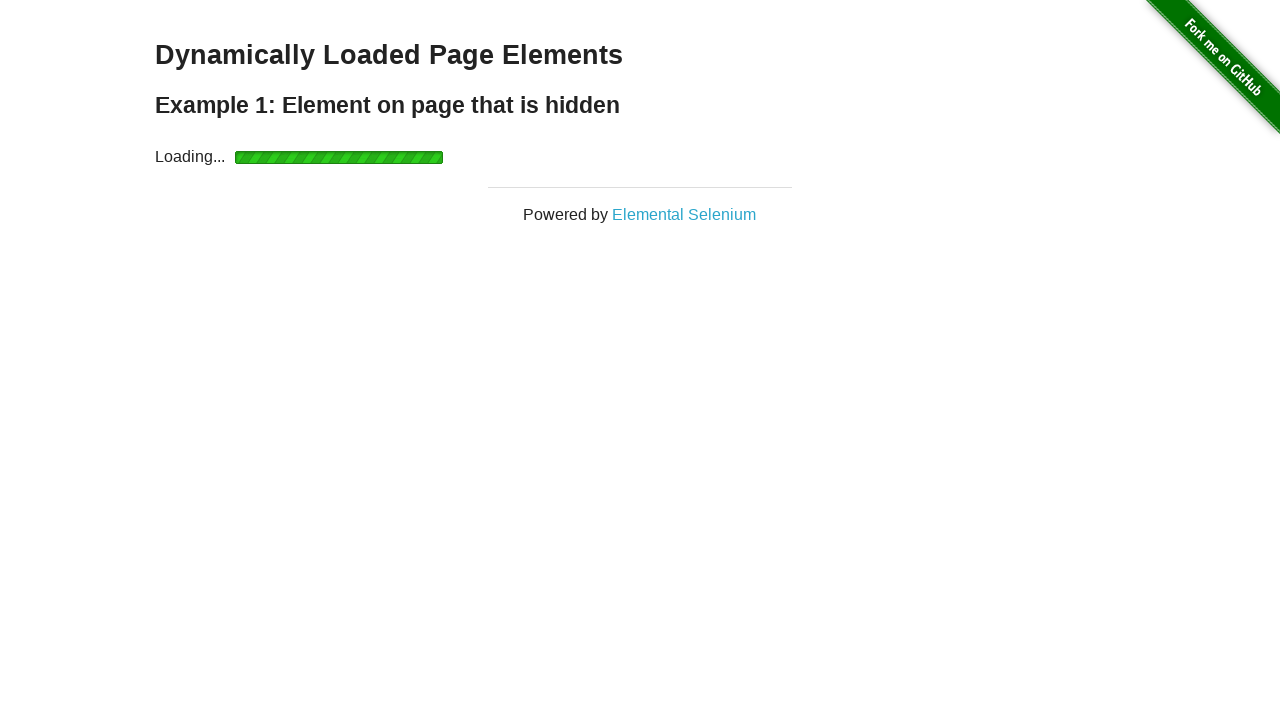

Dynamically loaded content appeared with finish element visible
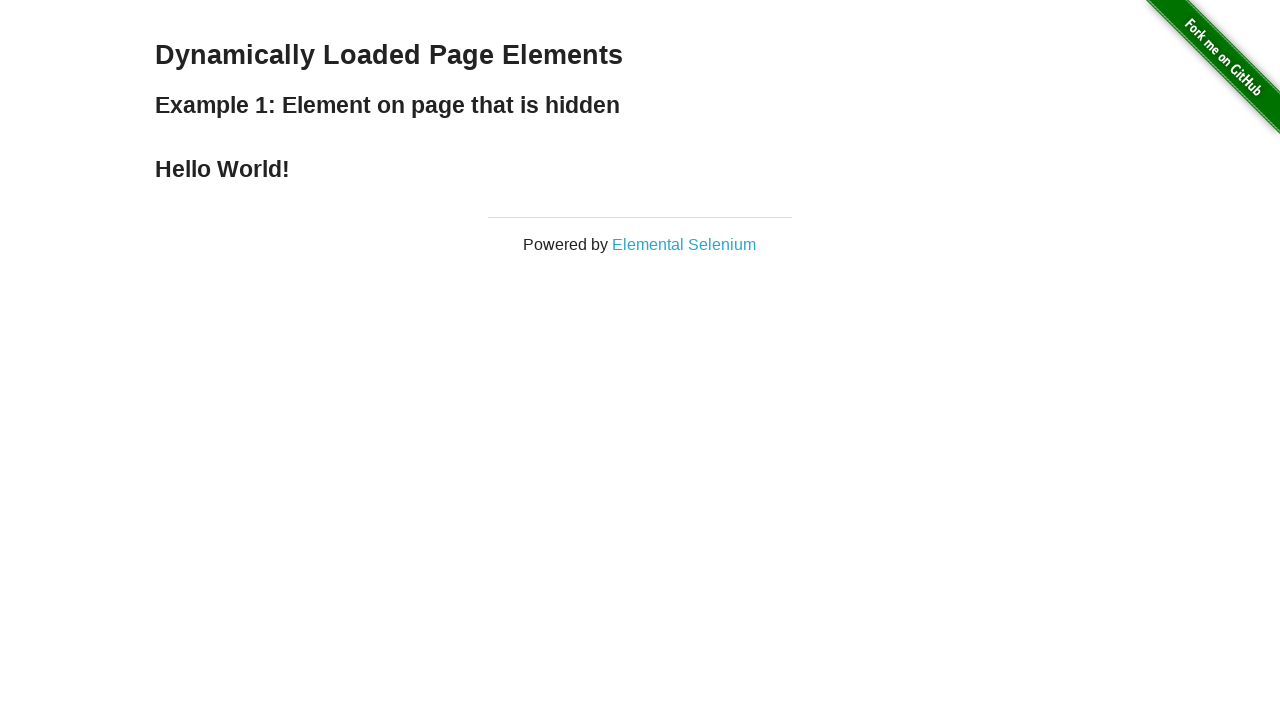

Retrieved text content from finish element
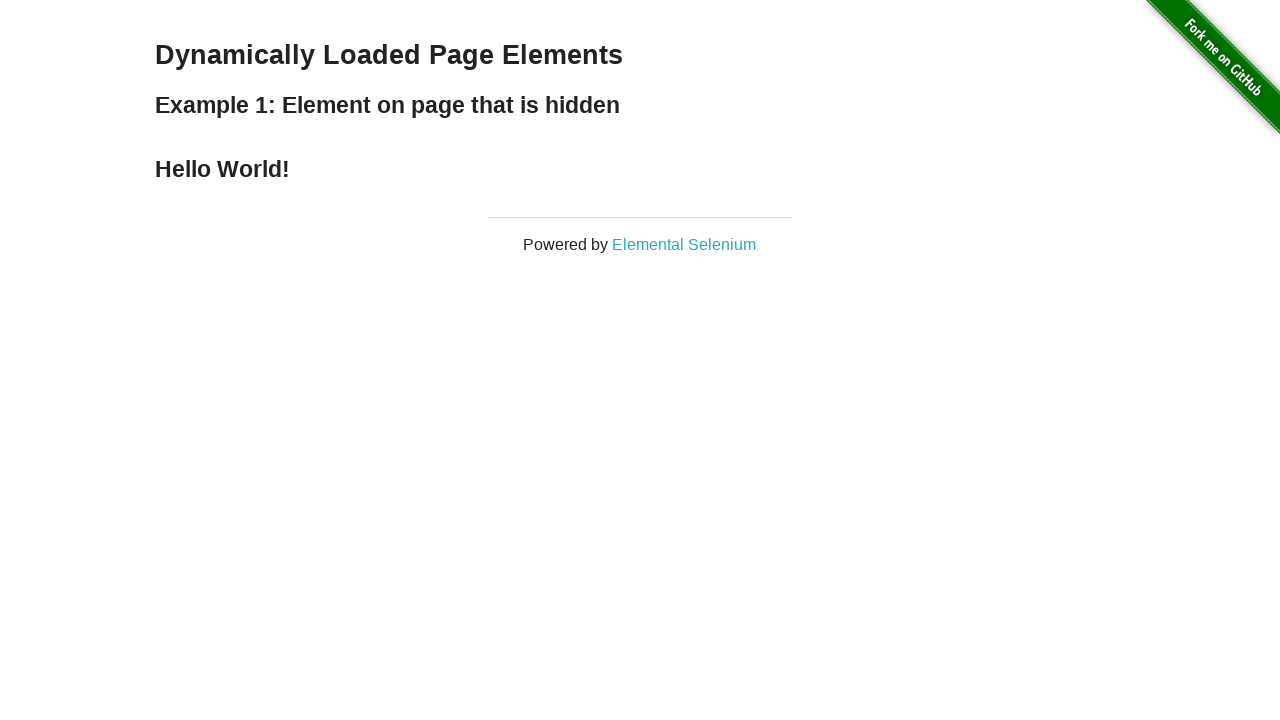

Verified finish text contains 'Hello World!' as expected
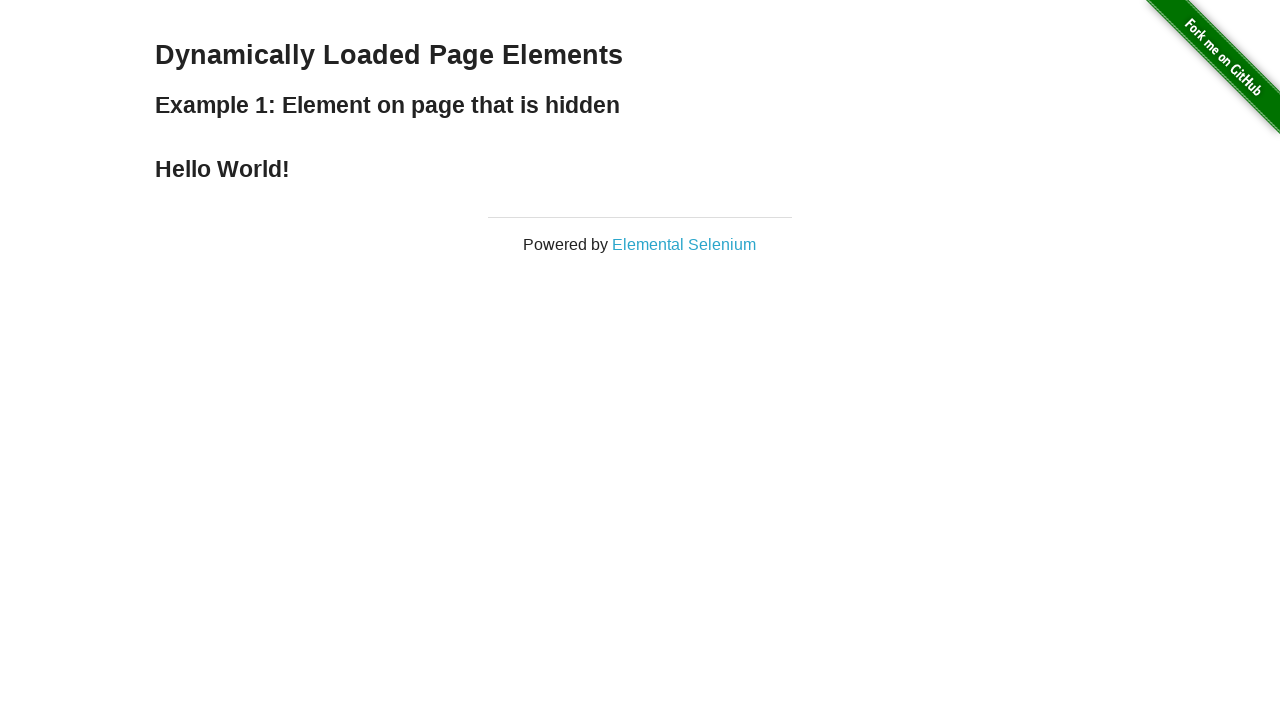

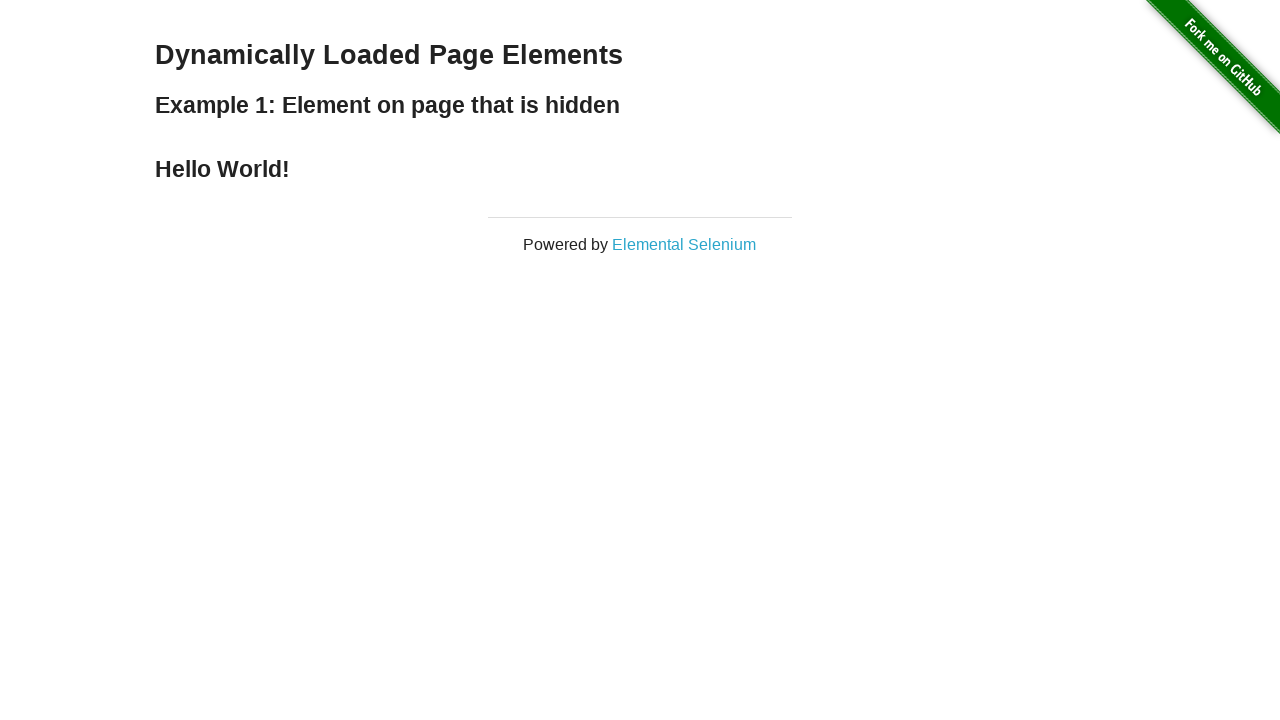